Tests nested frame navigation by clicking on nested frames link, switching through multiple frame levels, and reading content from the inner frame

Starting URL: https://the-internet.herokuapp.com/

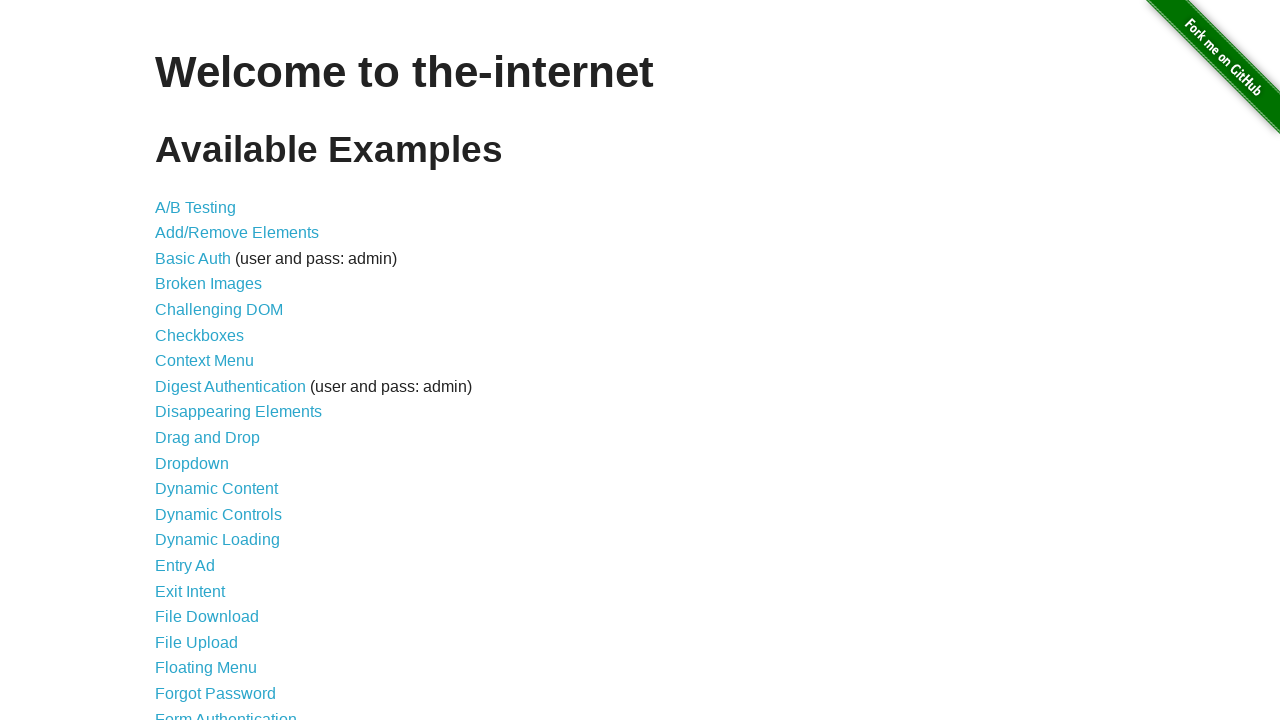

Clicked on nested frames link at (210, 395) on a[href='/nested_frames']
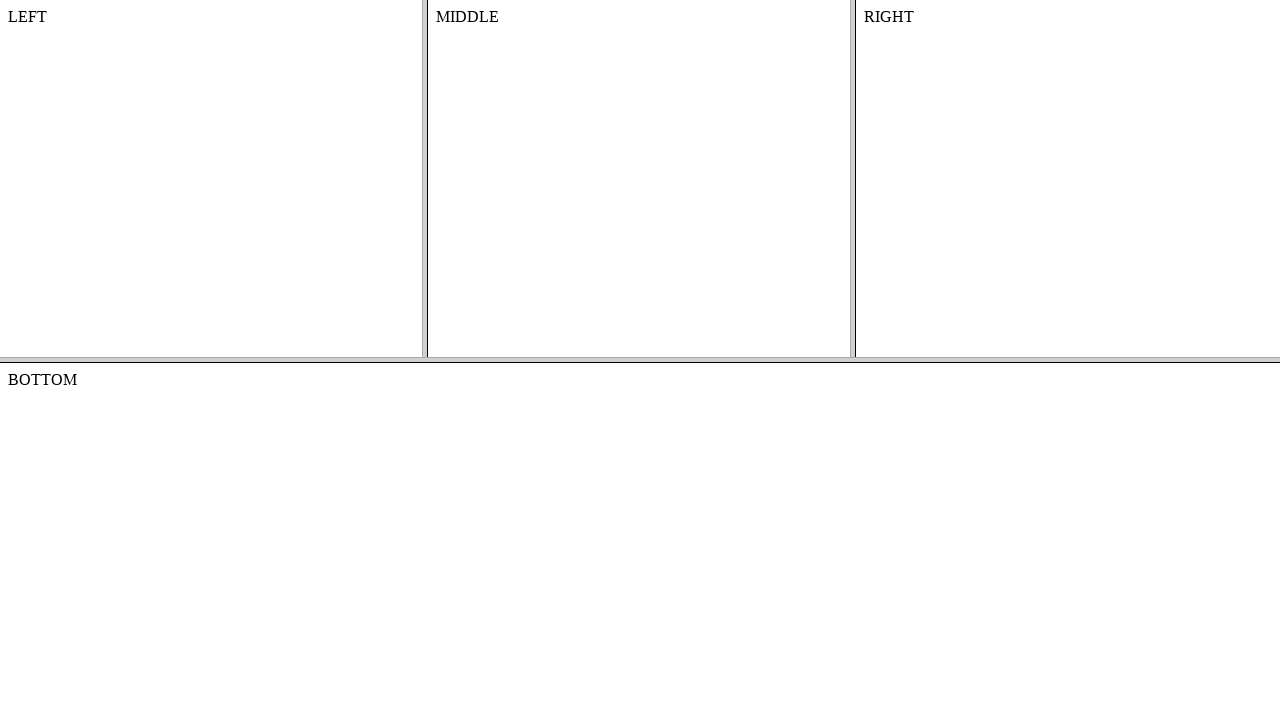

Located top frame
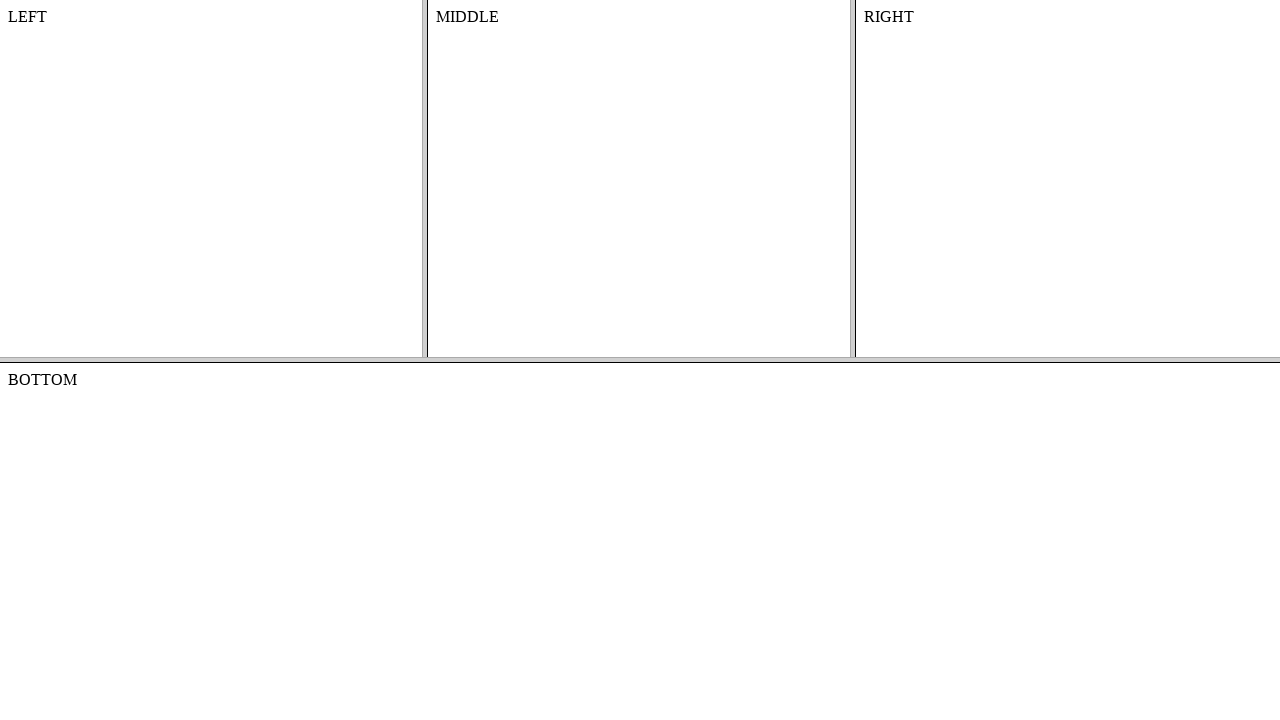

Located middle frame nested inside top frame
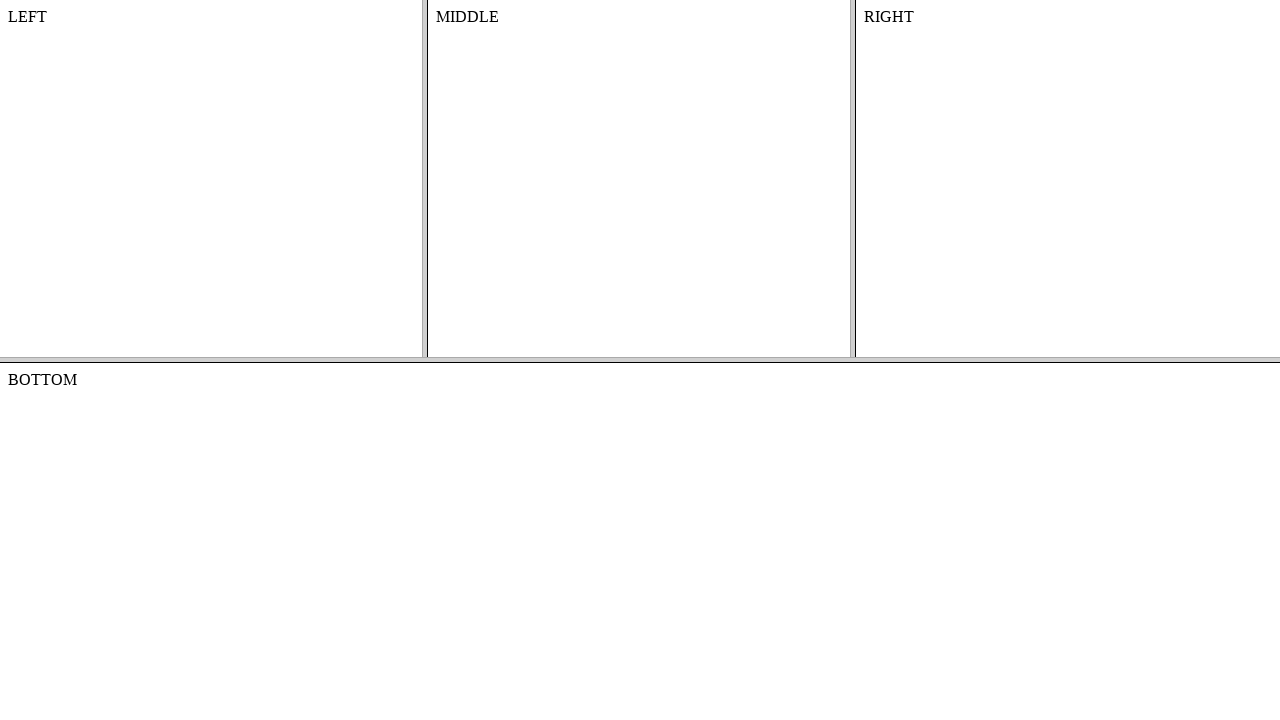

Read content from inner frame: MIDDLE
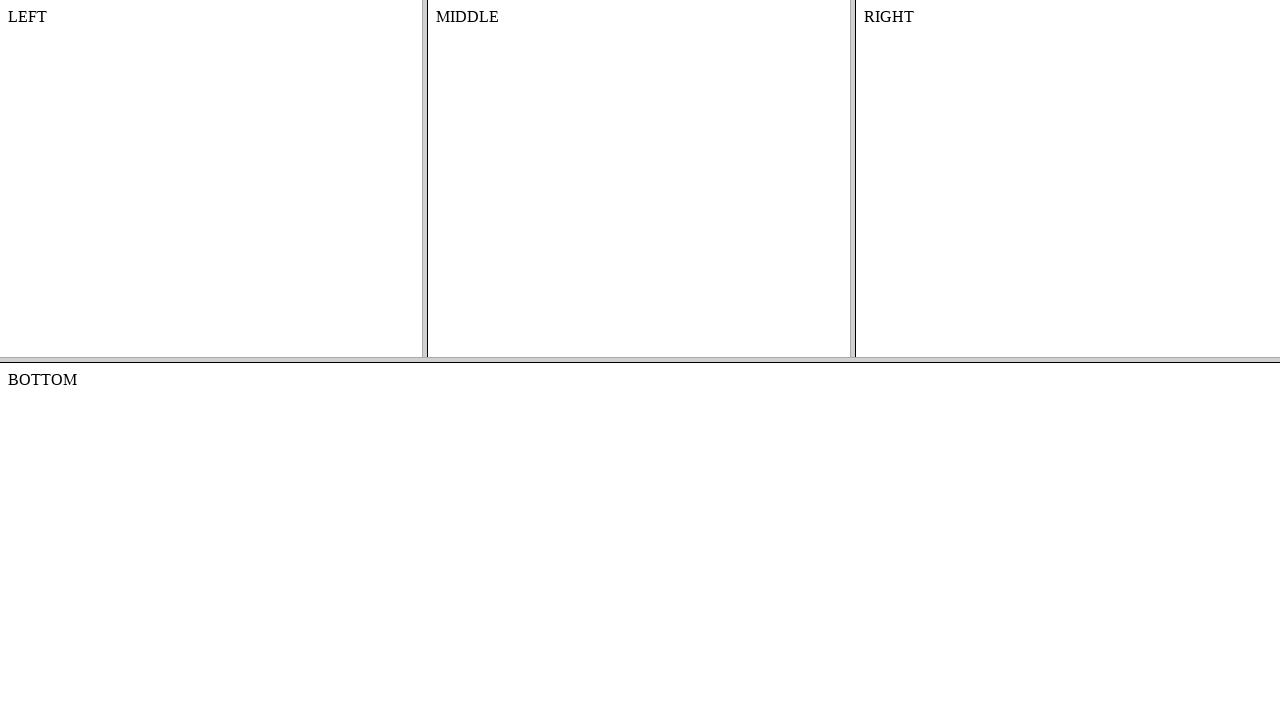

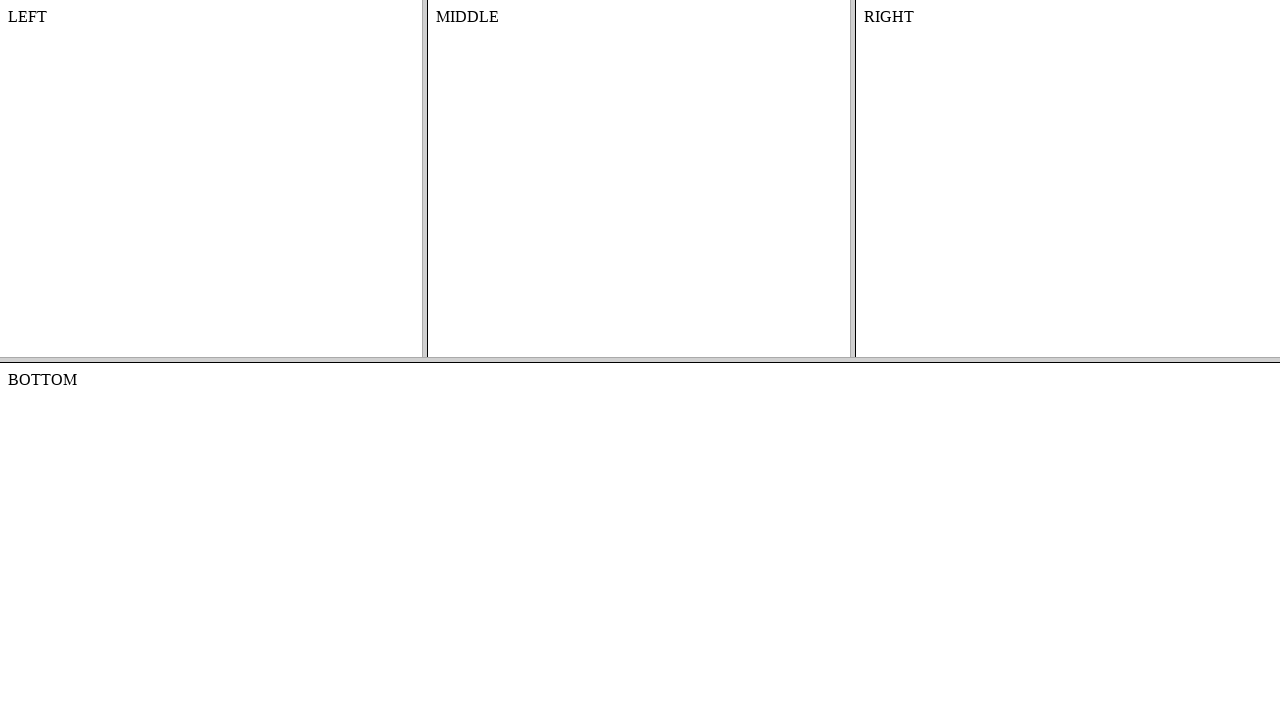